Validates the background color of the primary button on the BlazeDemos travel booking page by checking its CSS value and converting it to hex format

Starting URL: https://www.blazedemo.com

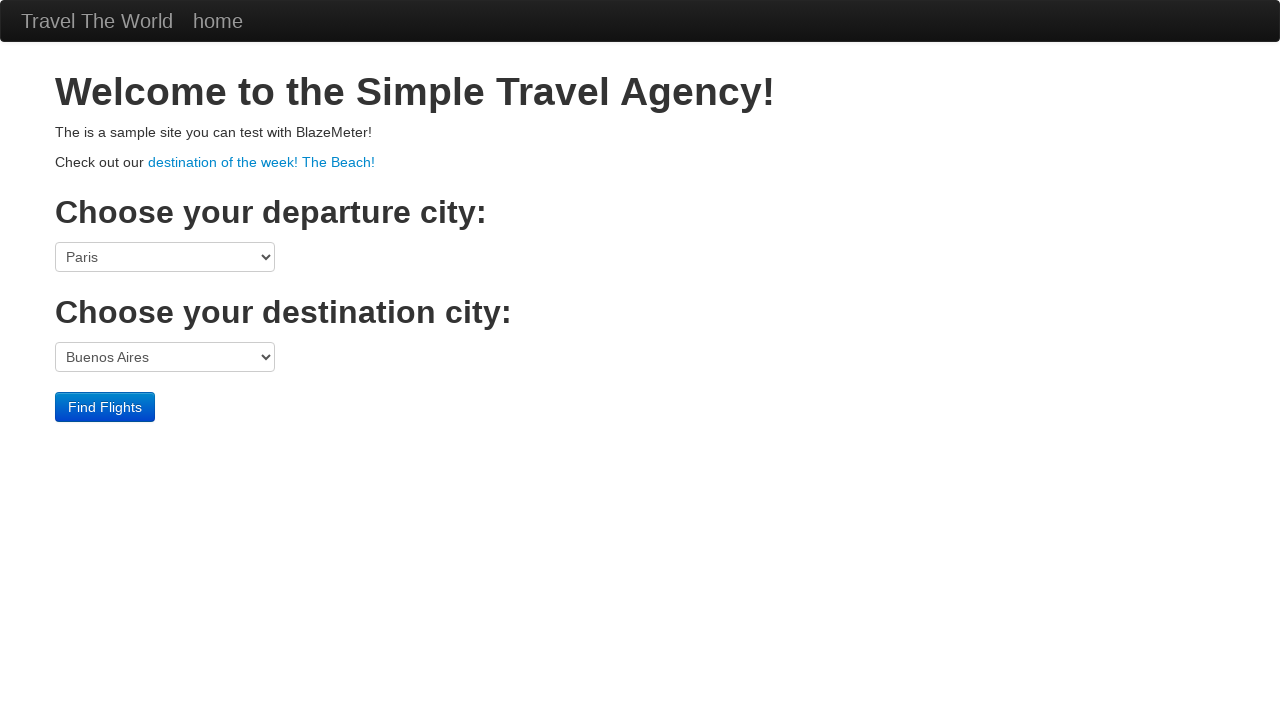

Navigated to BlazeDemos travel booking page
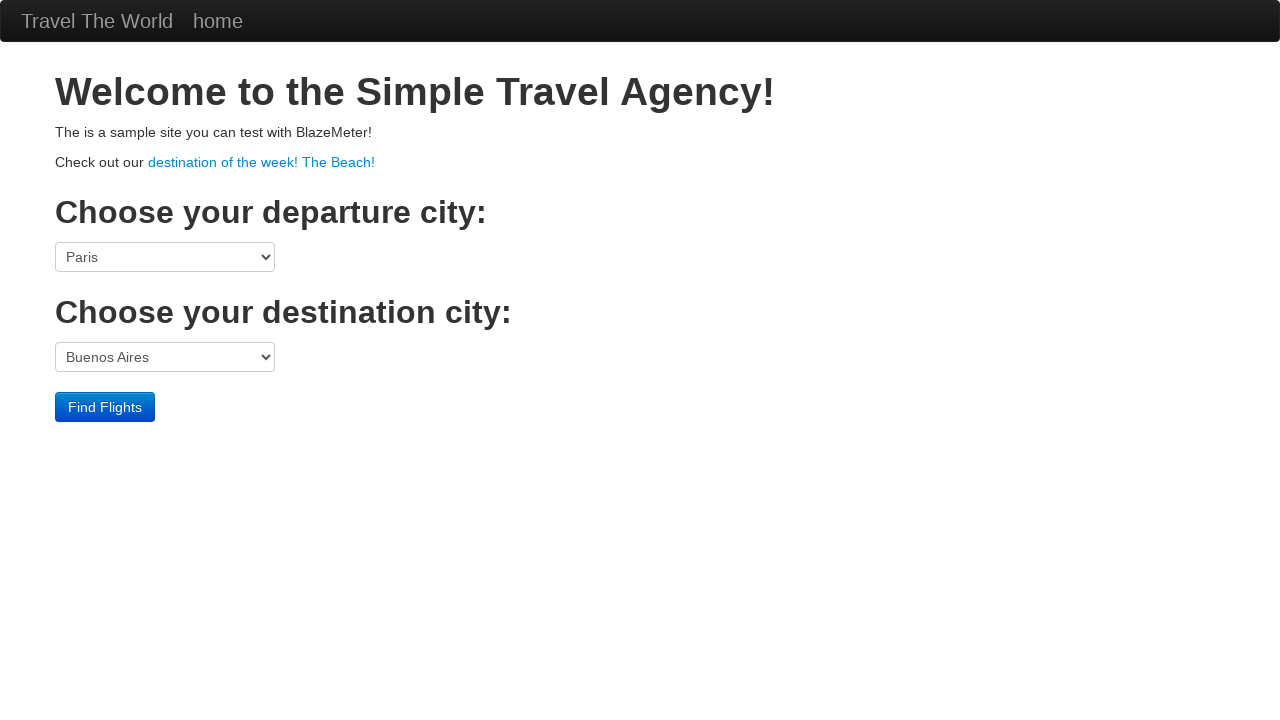

Primary button is visible
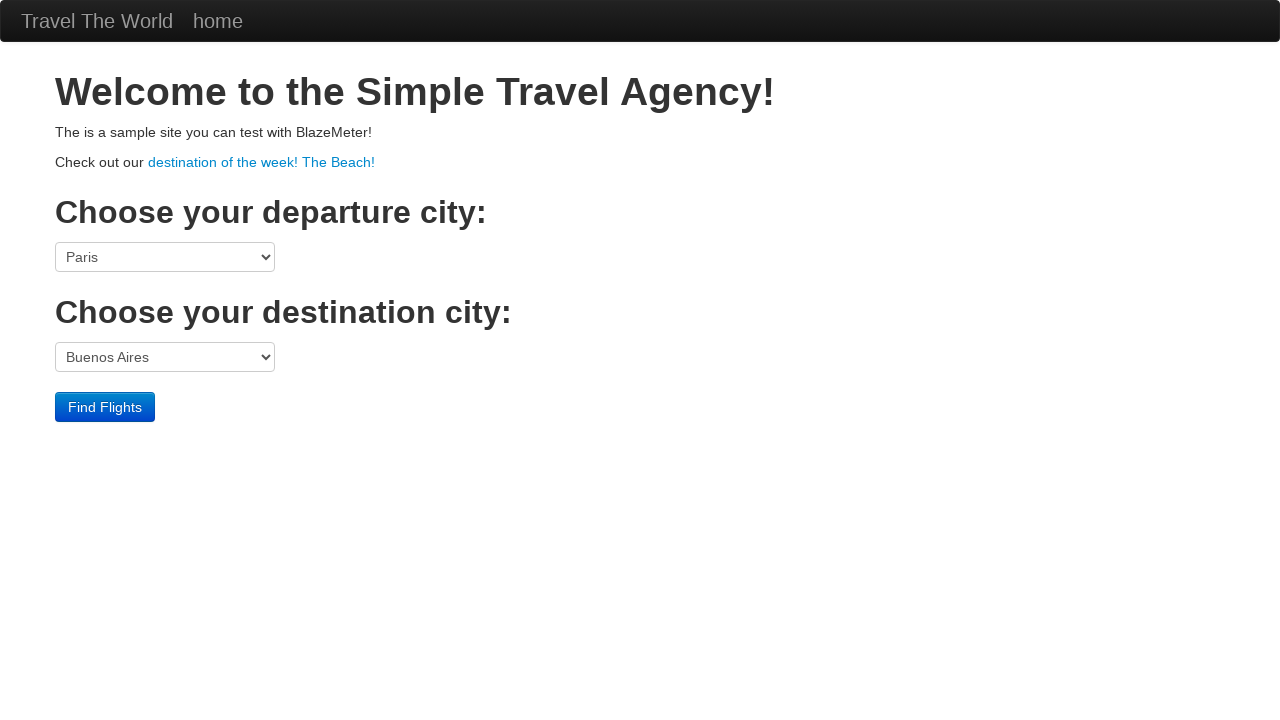

Retrieved background color CSS value: rgb(0, 109, 204)
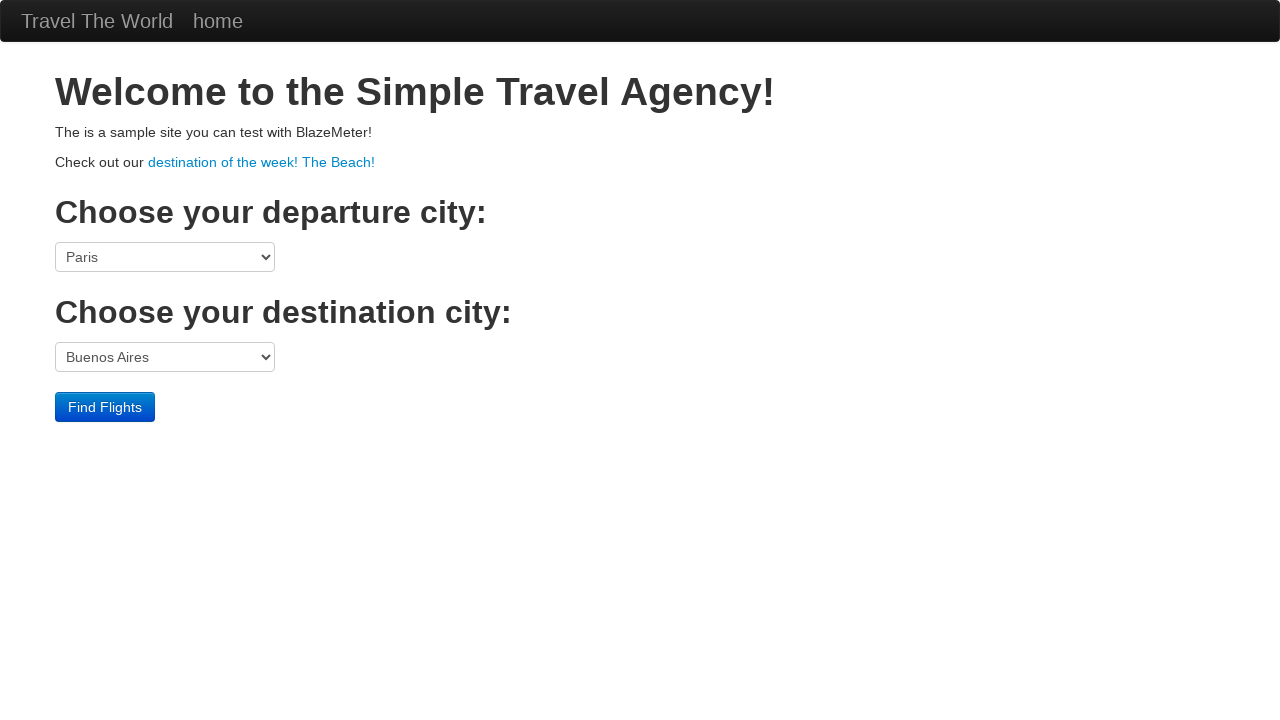

Asserted that primary button is visible
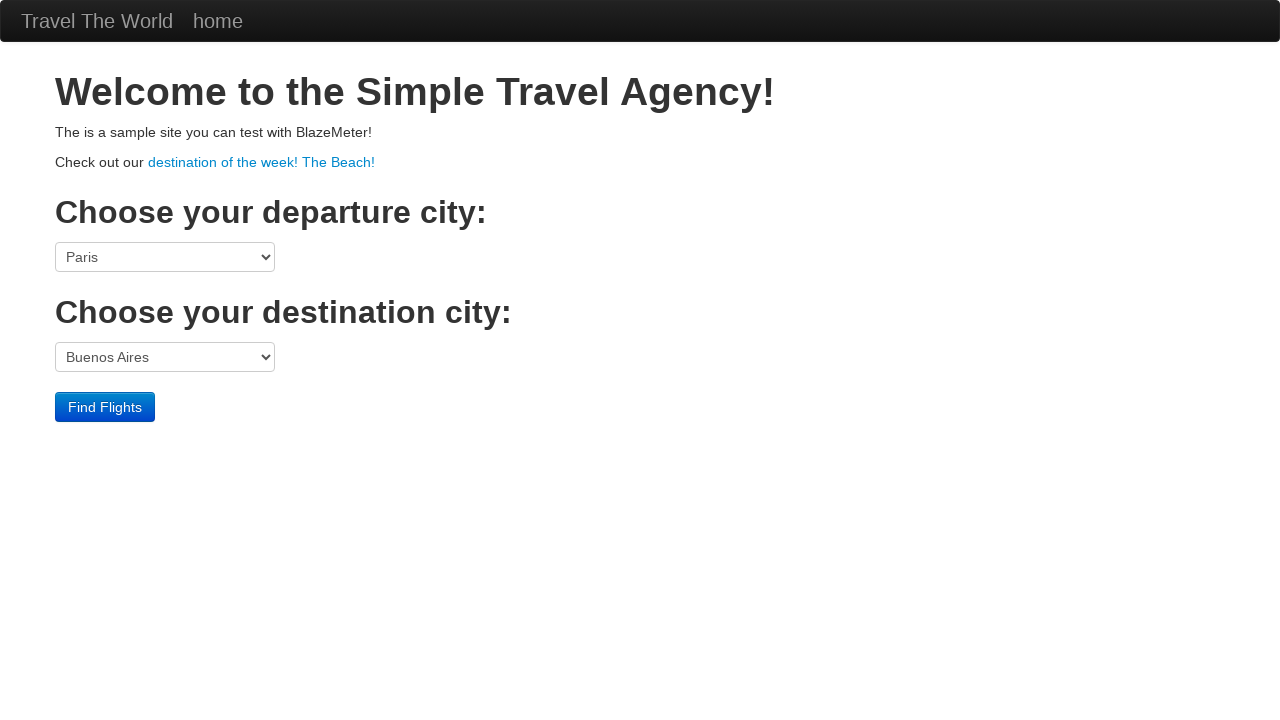

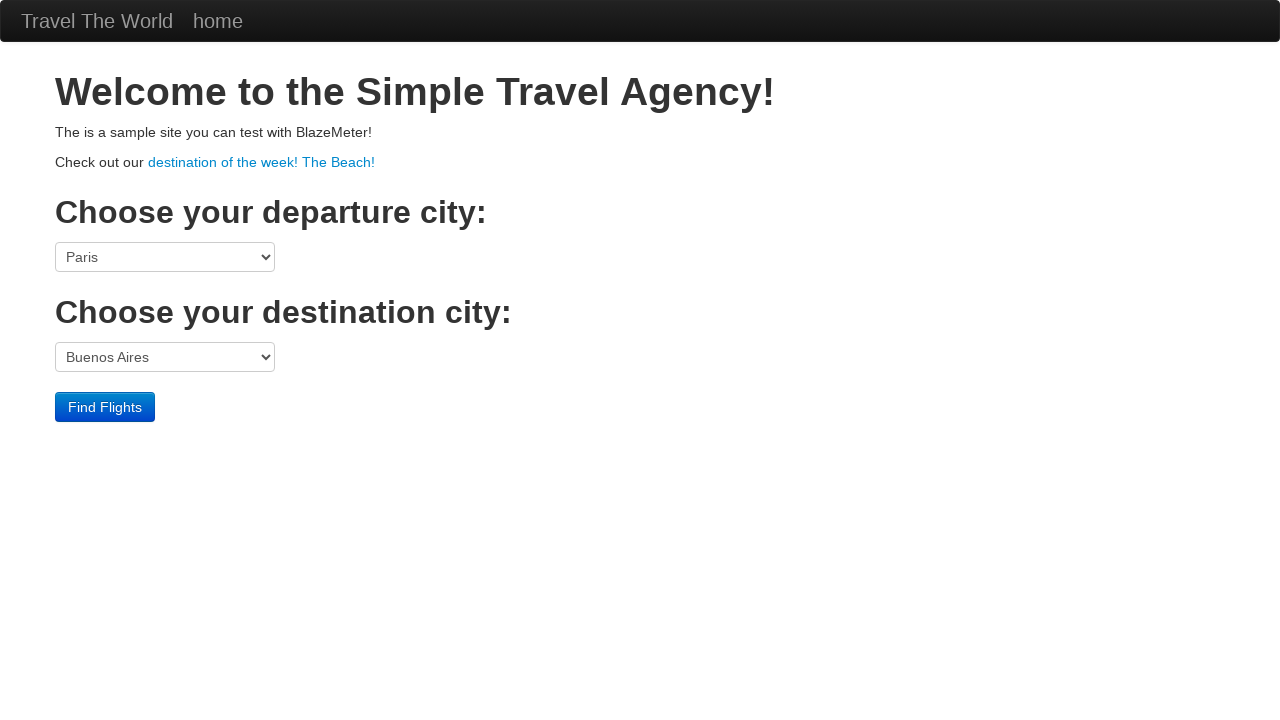